Tests adding specific vegetables (Cucumber and Beetroot) to a shopping cart by iterating through product listings and clicking the add button for matching items.

Starting URL: https://rahulshettyacademy.com/seleniumPractise/#/

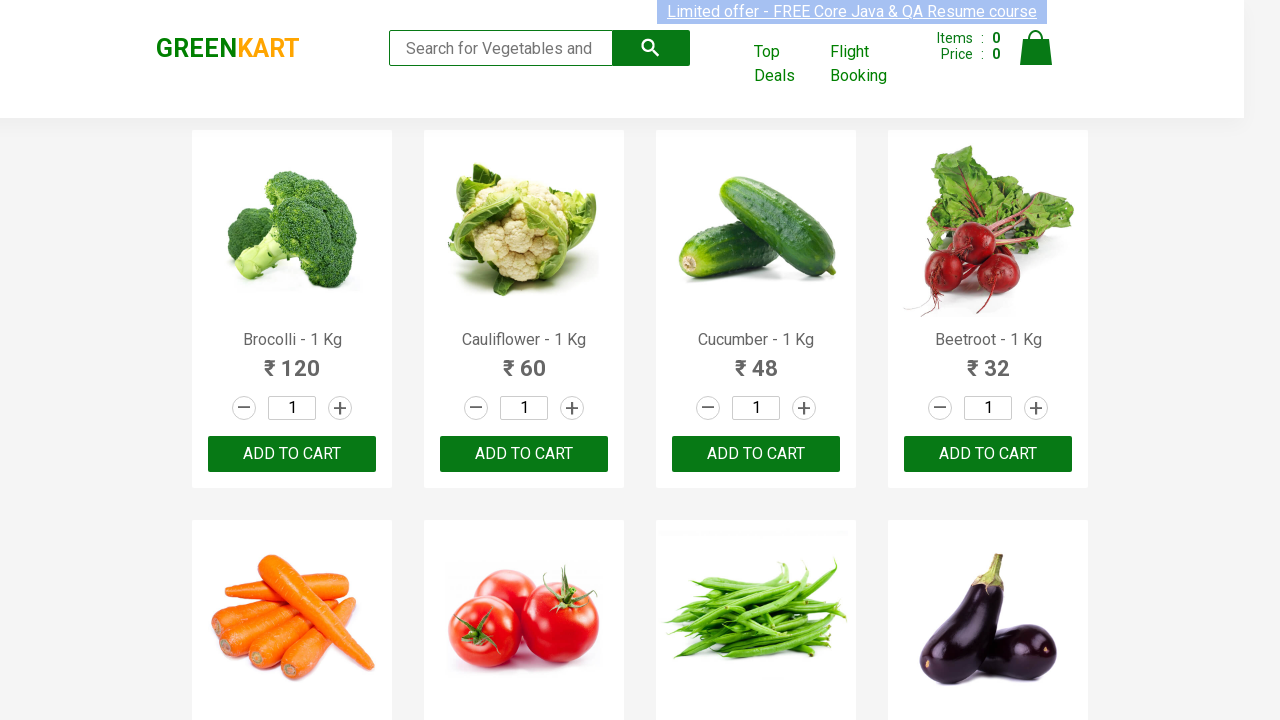

Waited for product listings to load
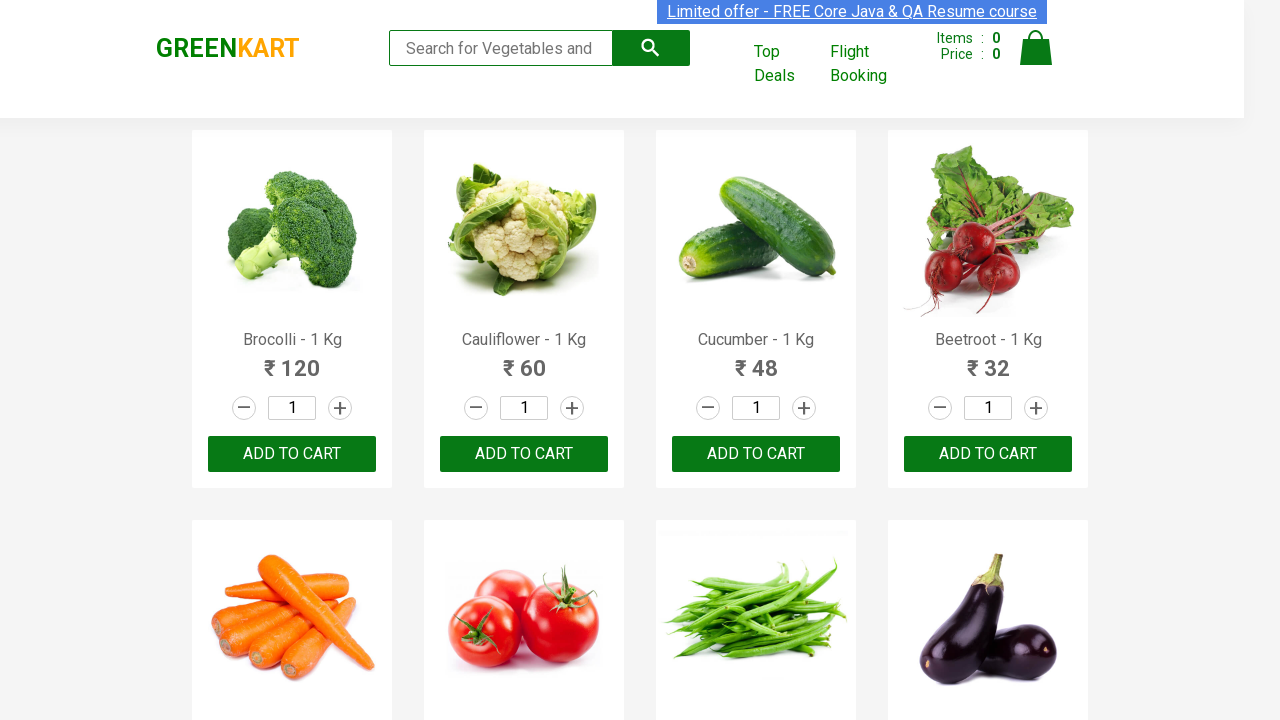

Retrieved all product name elements from the page
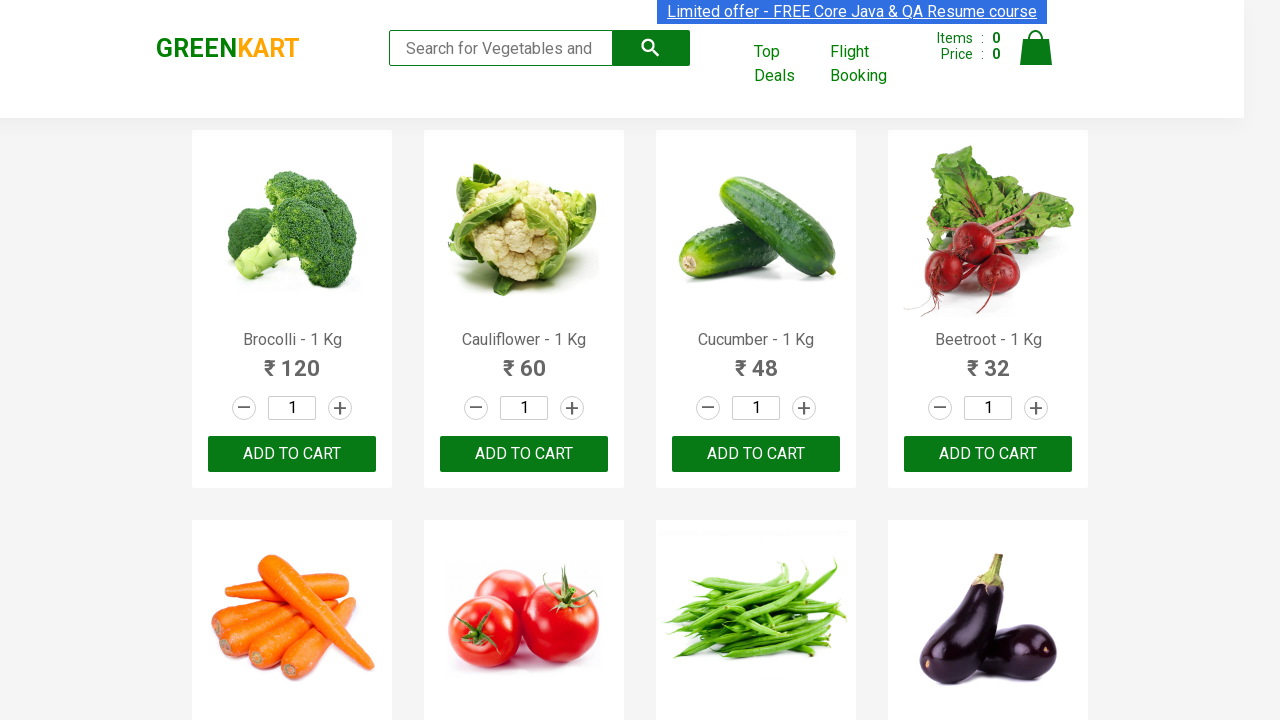

Clicked 'Add to Cart' button for Cucumber
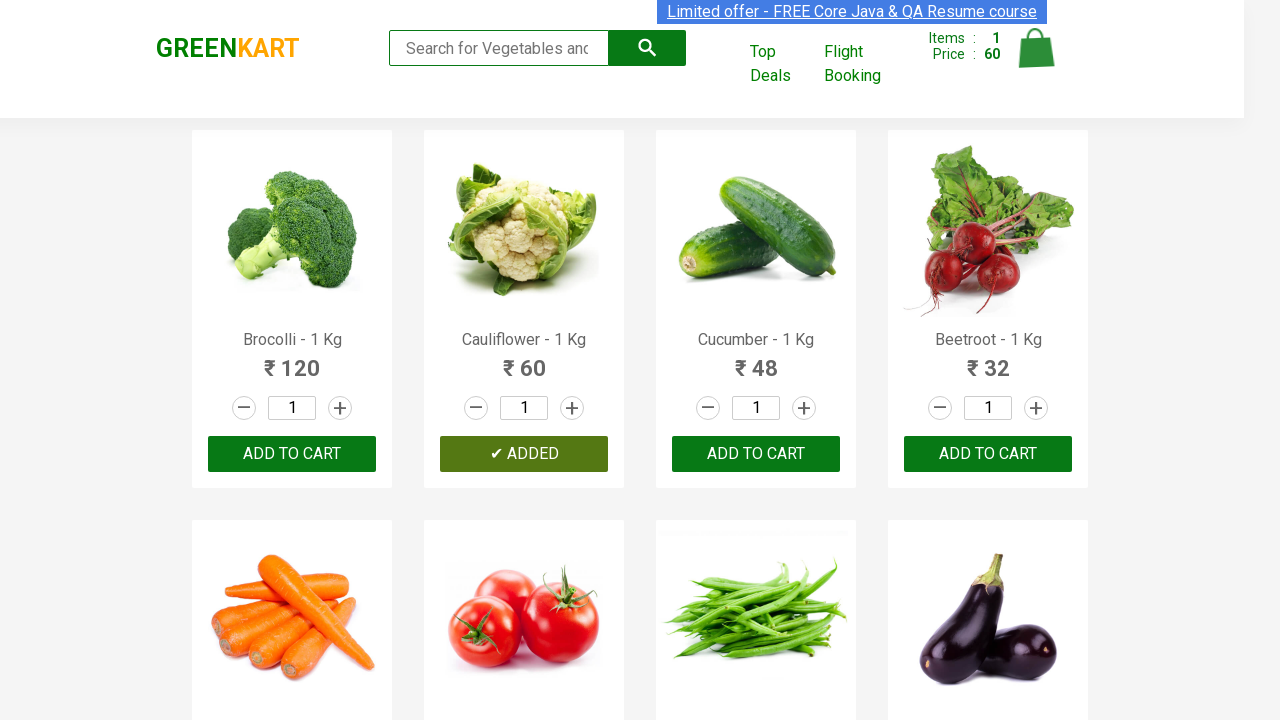

Clicked 'Add to Cart' button for Beetroot
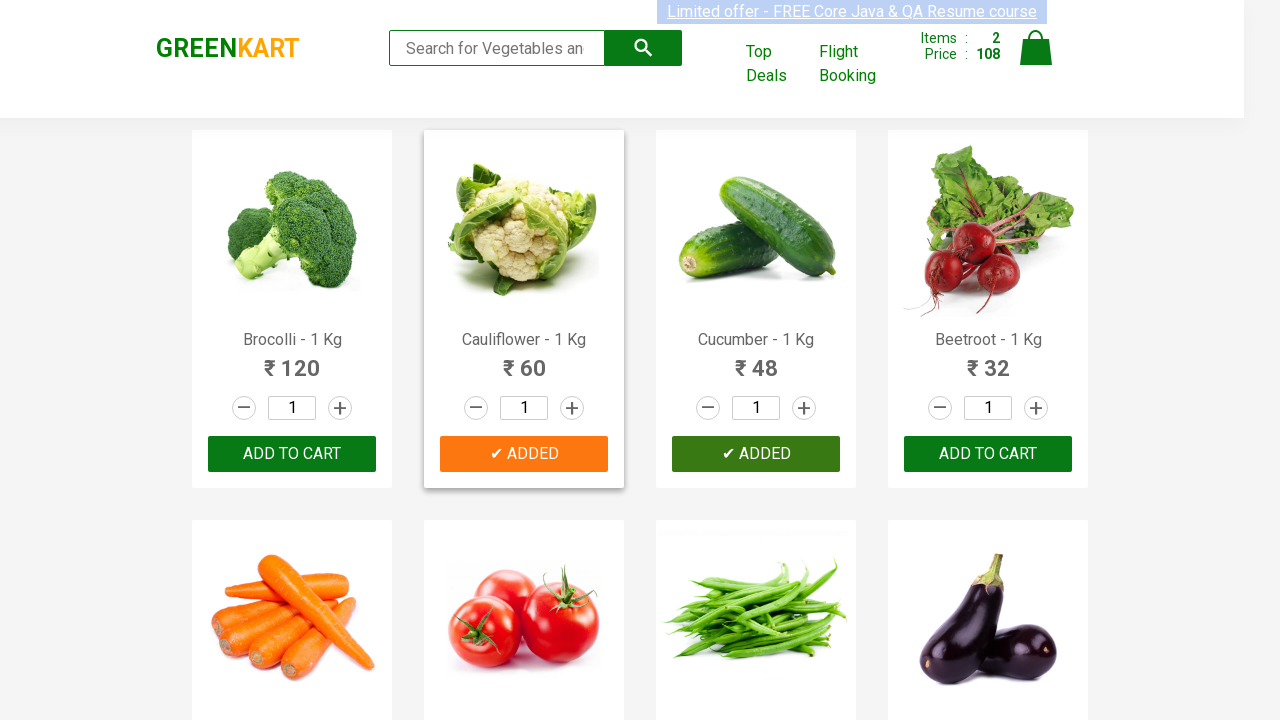

Successfully added both Cucumber and Beetroot to cart
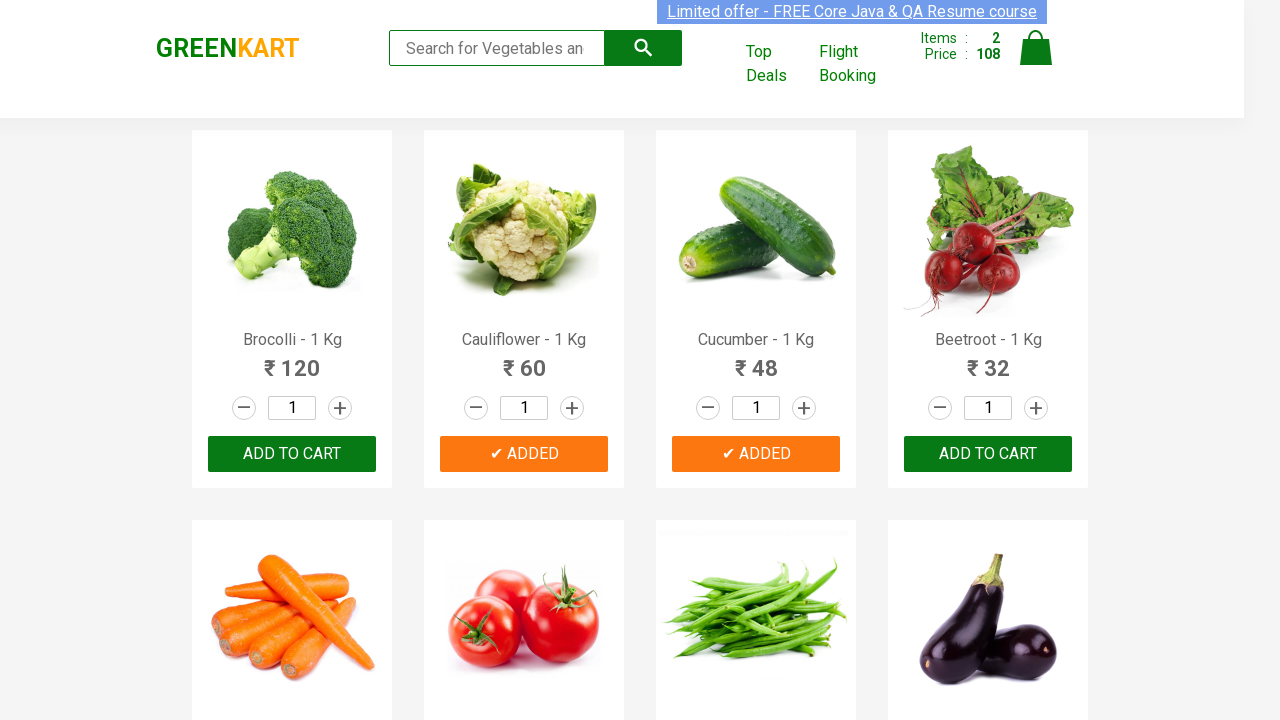

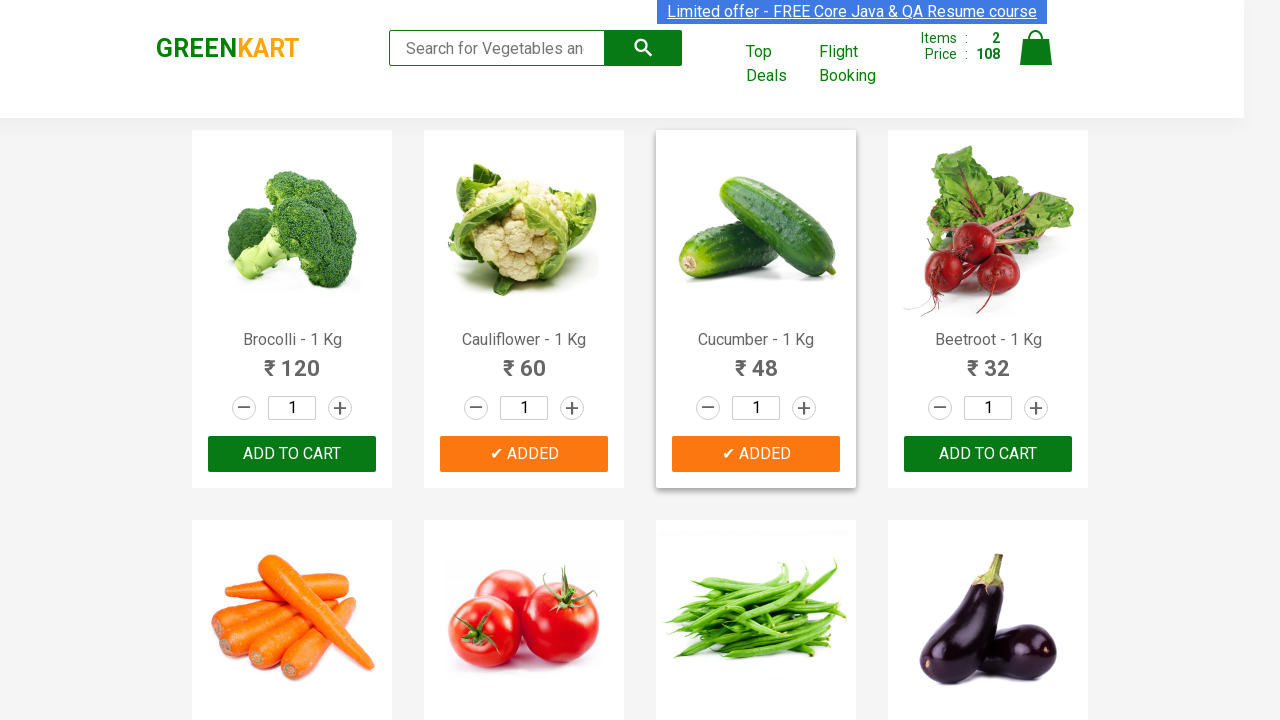